Tests various mouse interactions including hovering over elements, right-clicking, and drag-and-drop operations on a demo page

Starting URL: https://syntaxprojects.com/simple_context_menu.php

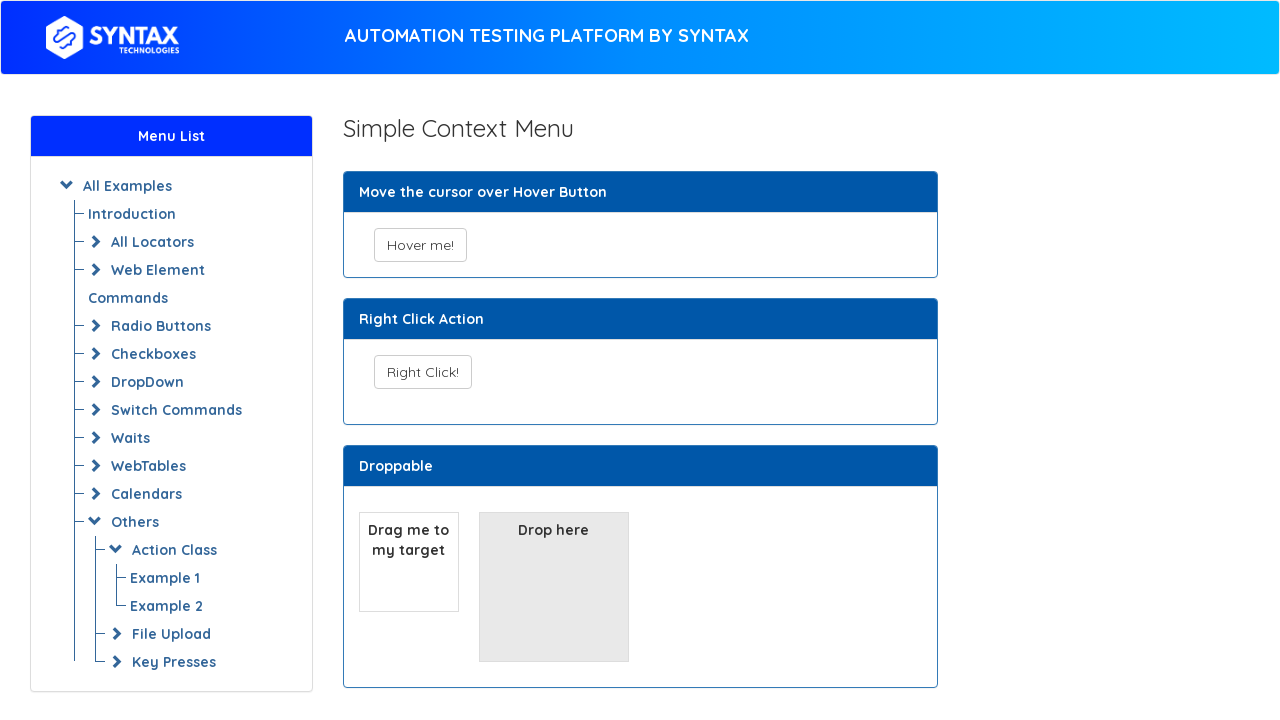

Hovered over 'Hover me!' button at (420, 245) on xpath=//button[text()='Hover me!']
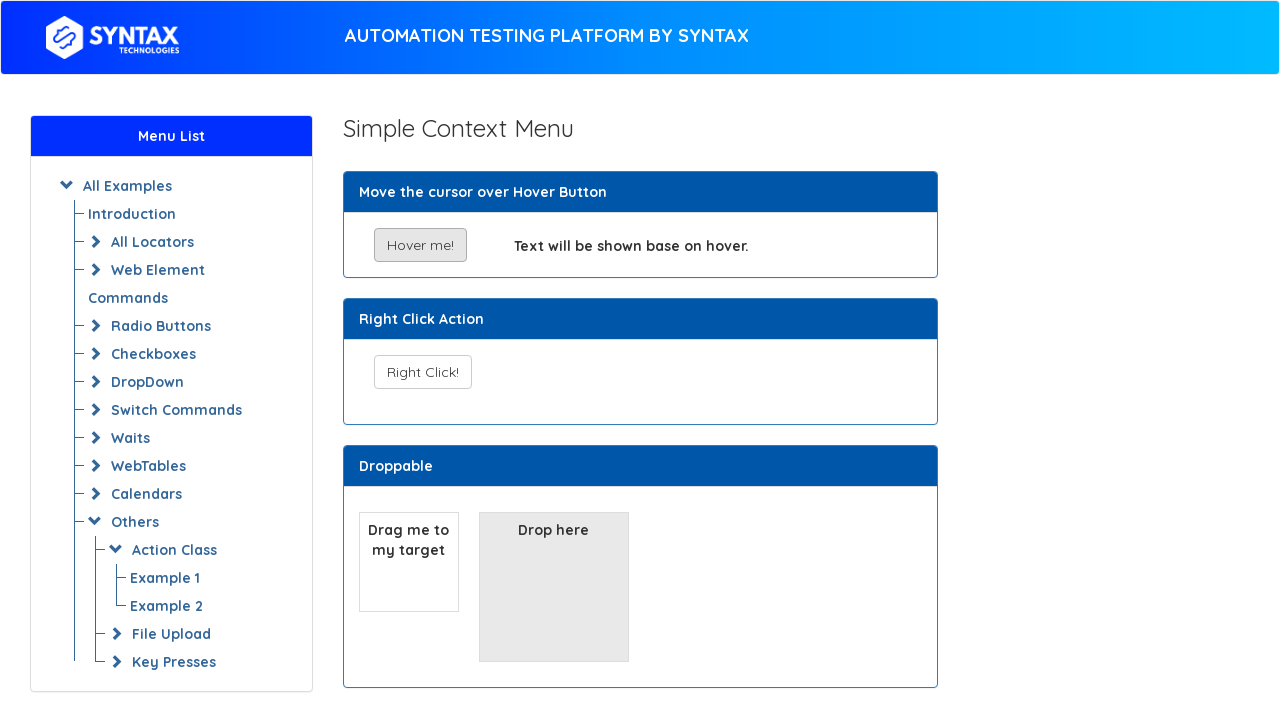

Right-clicked on context menu element at (422, 372) on #show_context_menu
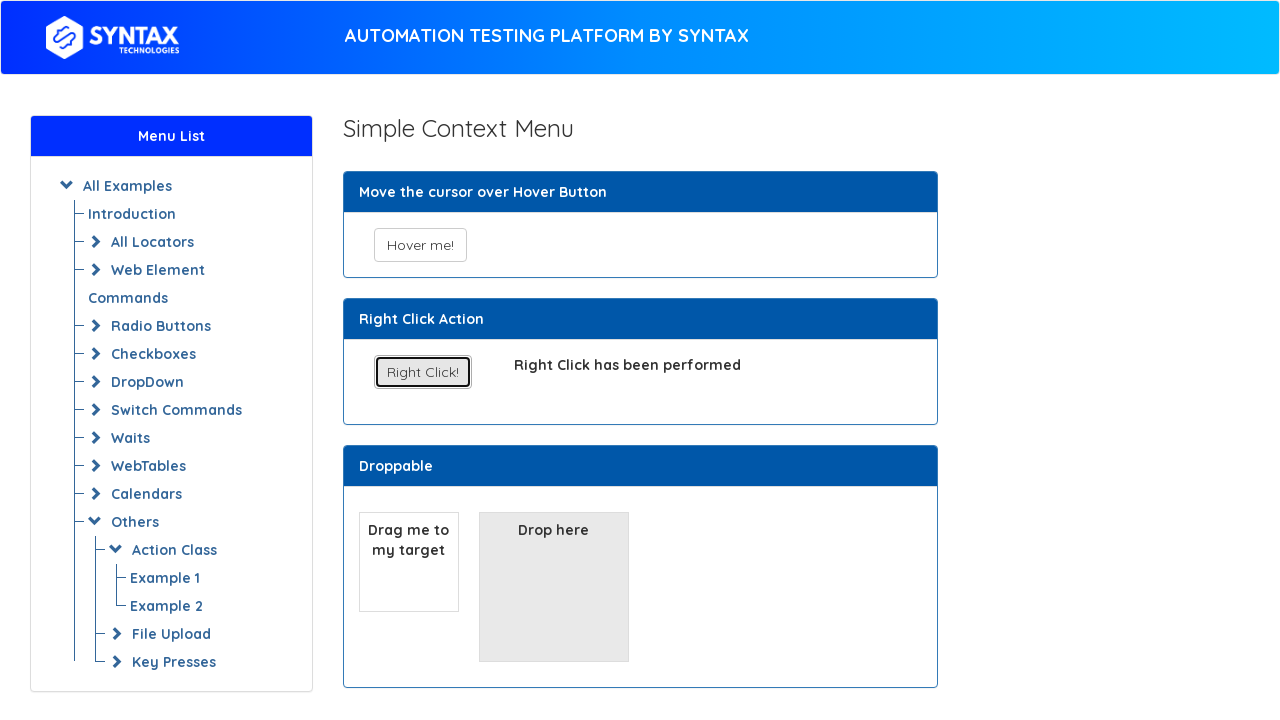

Dragged draggable element to droppable target at (554, 587)
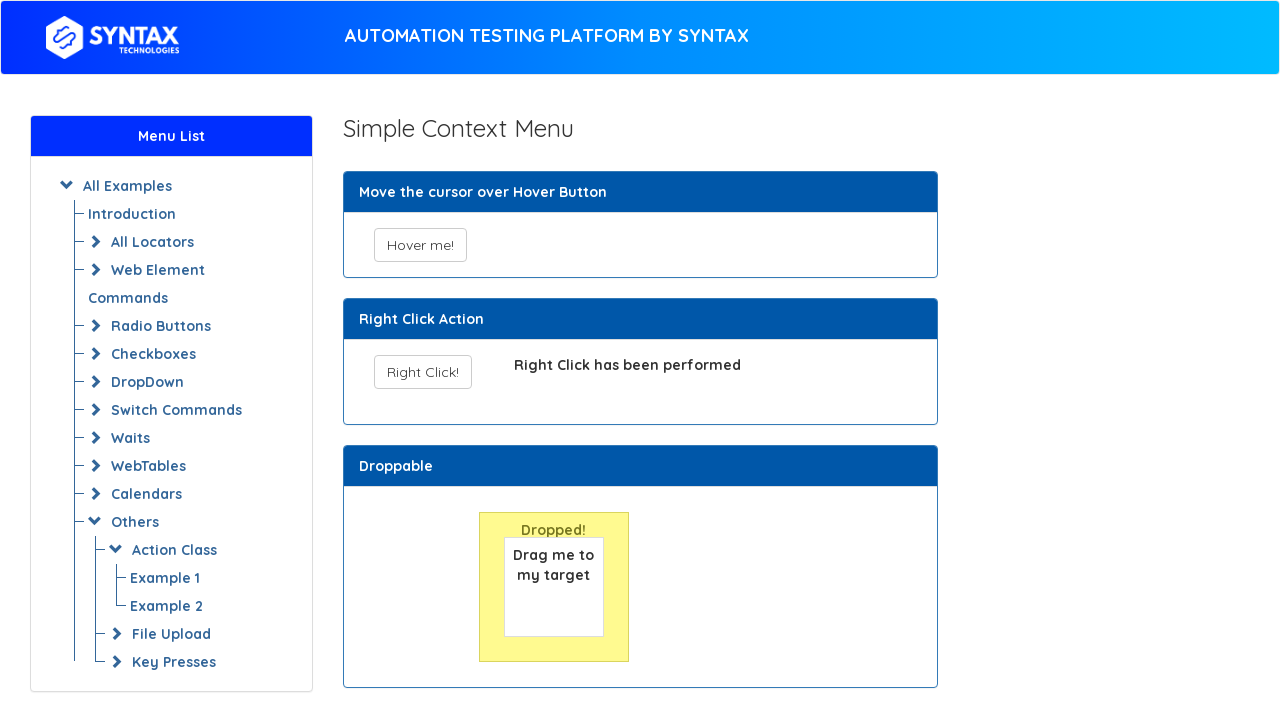

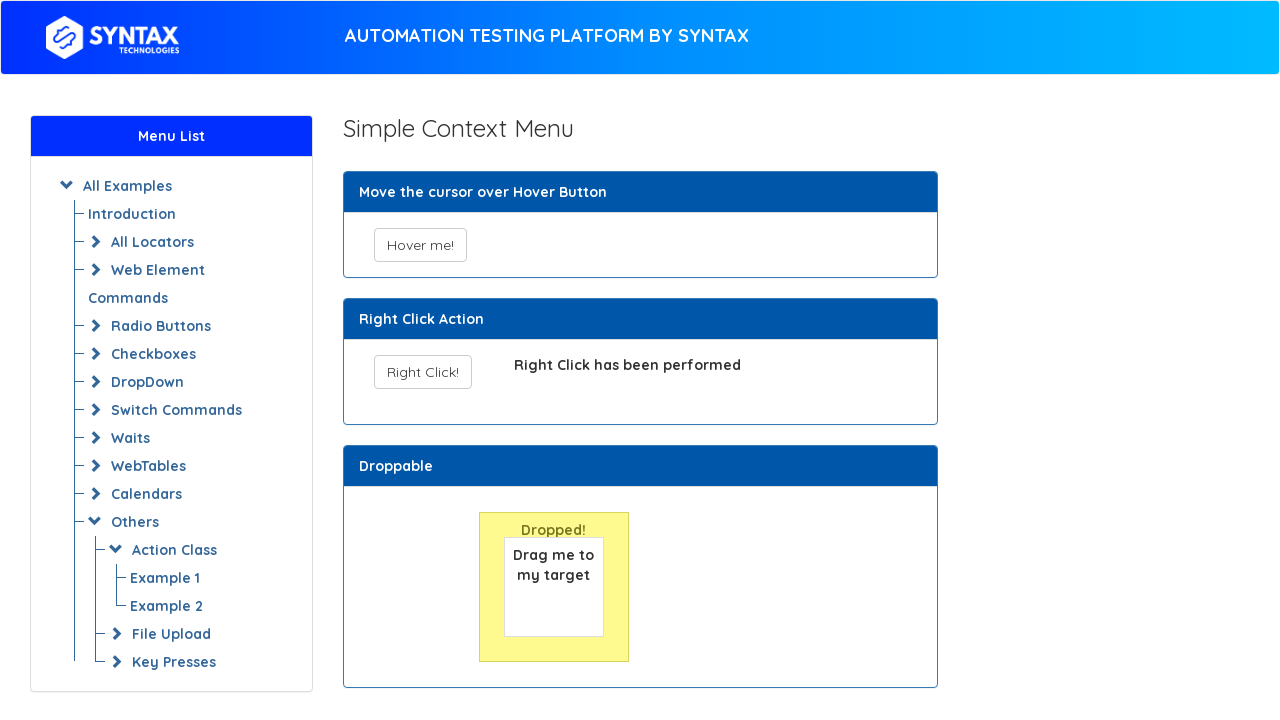